Tests that edits are saved when the input loses focus (blur event)

Starting URL: https://demo.playwright.dev/todomvc

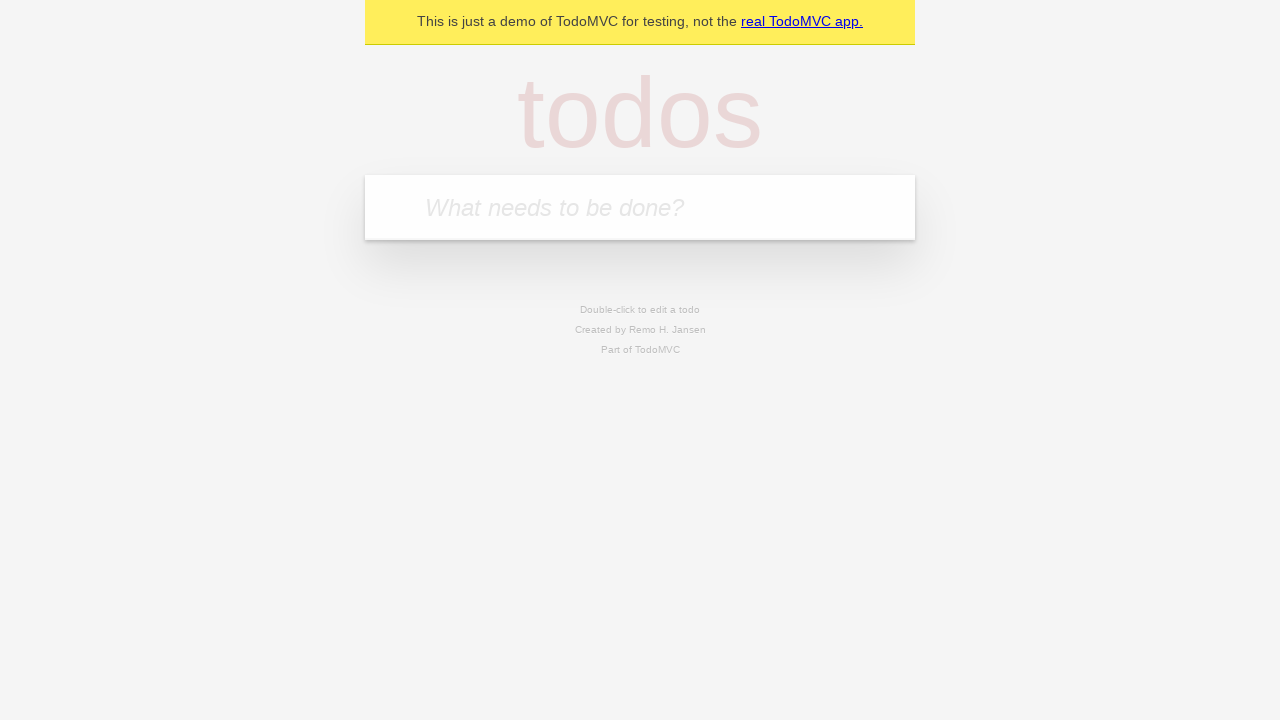

Filled new todo input with 'buy some cheese' on internal:attr=[placeholder="What needs to be done?"i]
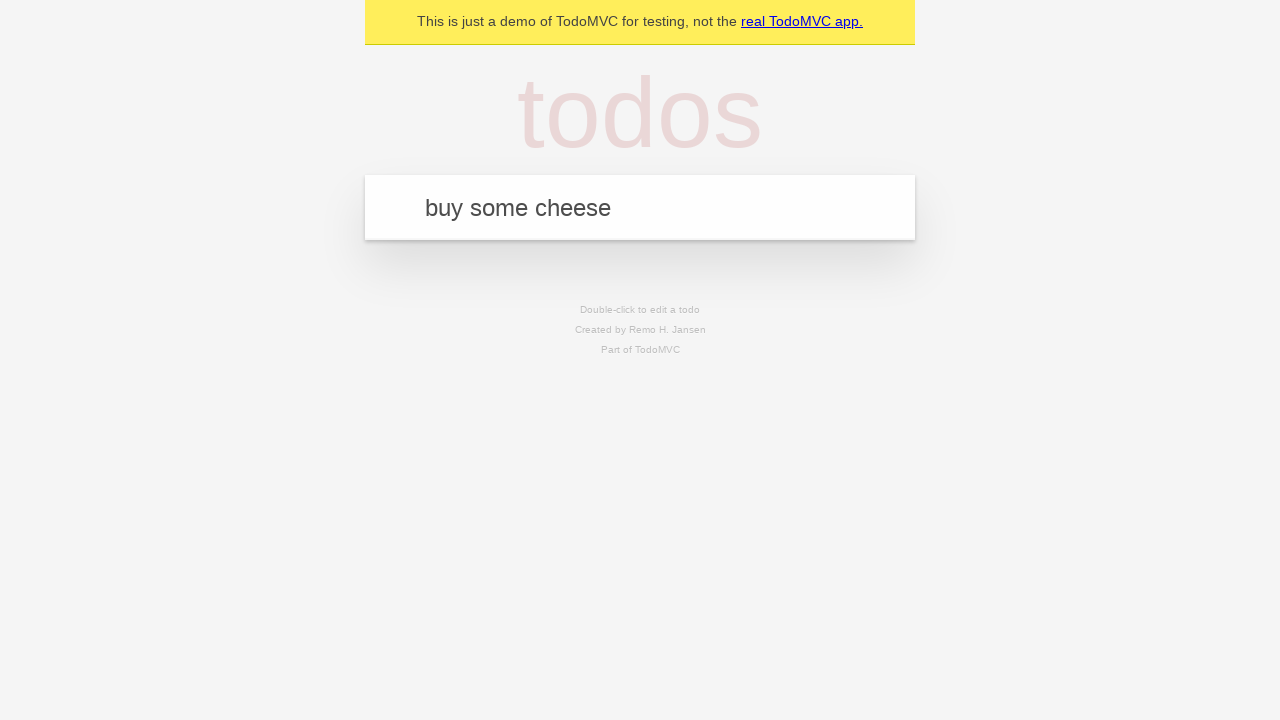

Pressed Enter to add todo 'buy some cheese' on internal:attr=[placeholder="What needs to be done?"i]
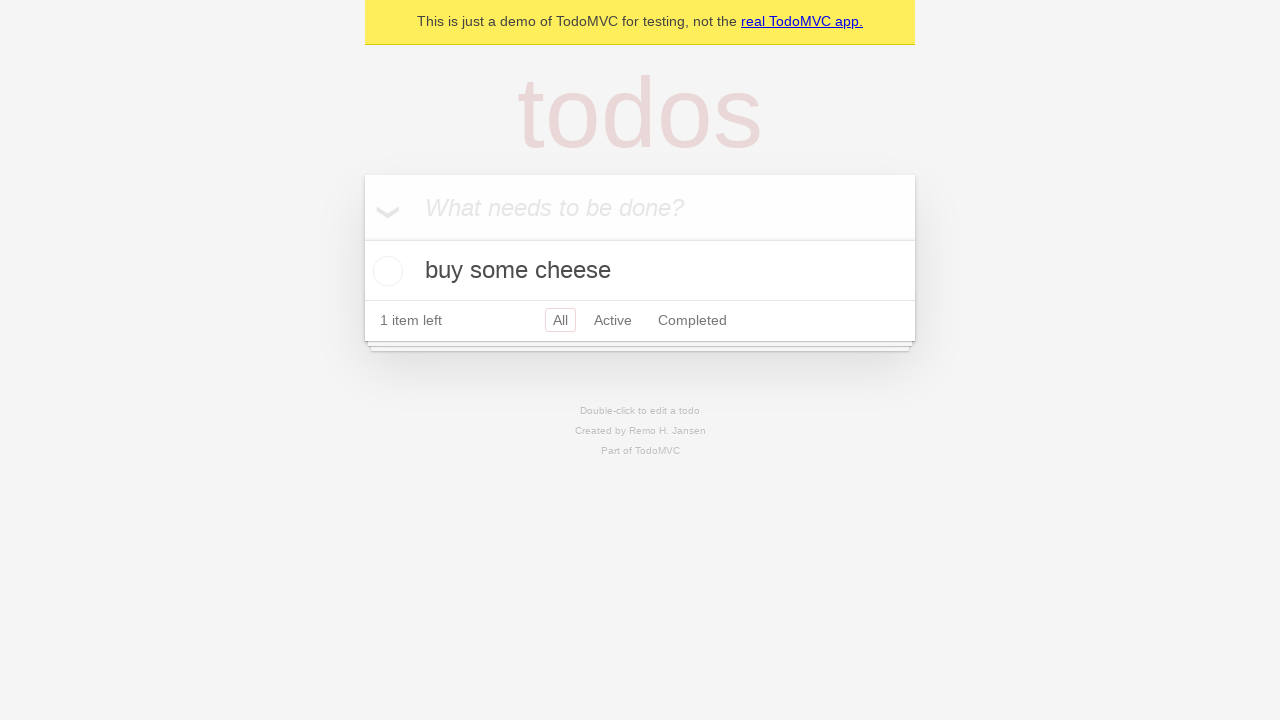

Filled new todo input with 'feed the cat' on internal:attr=[placeholder="What needs to be done?"i]
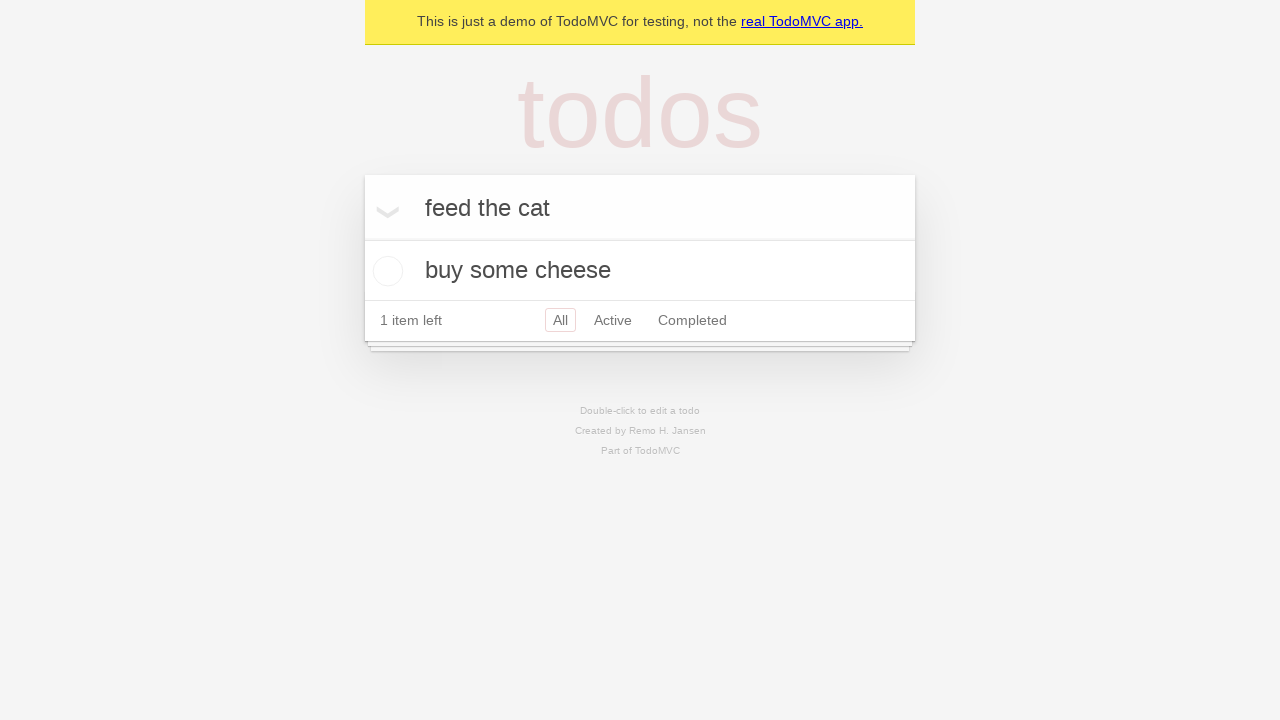

Pressed Enter to add todo 'feed the cat' on internal:attr=[placeholder="What needs to be done?"i]
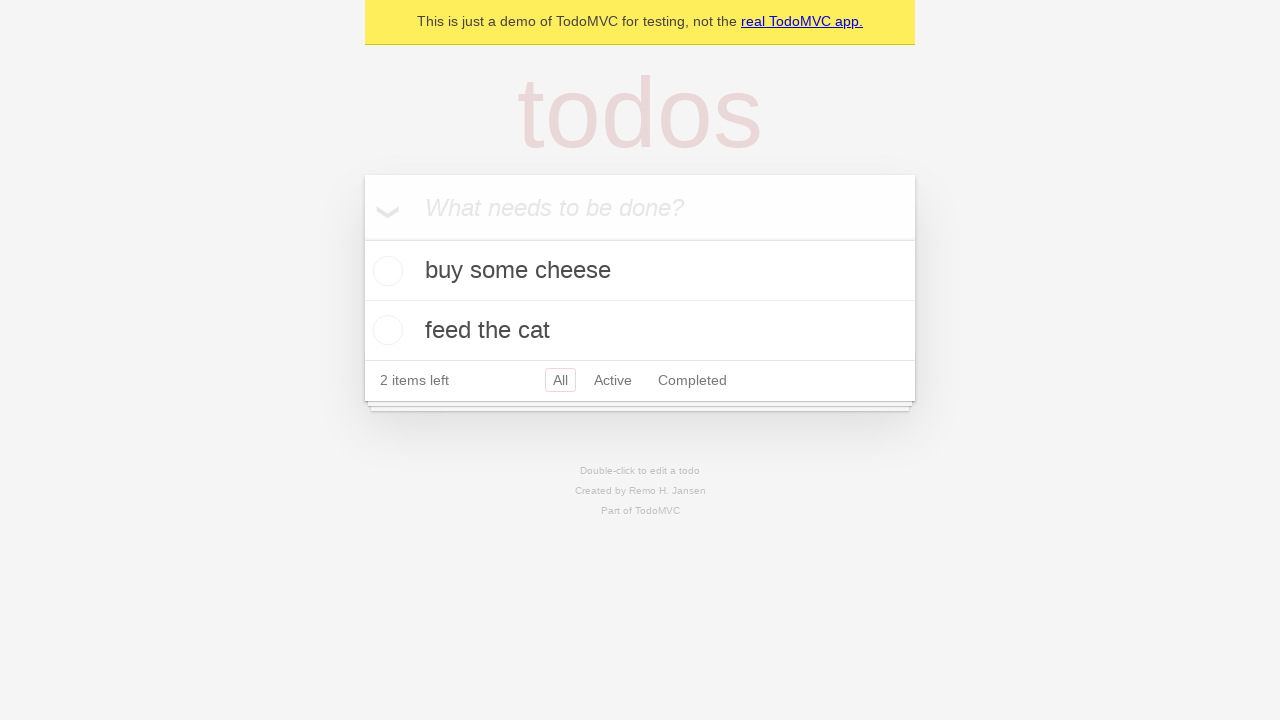

Filled new todo input with 'book a doctors appointment' on internal:attr=[placeholder="What needs to be done?"i]
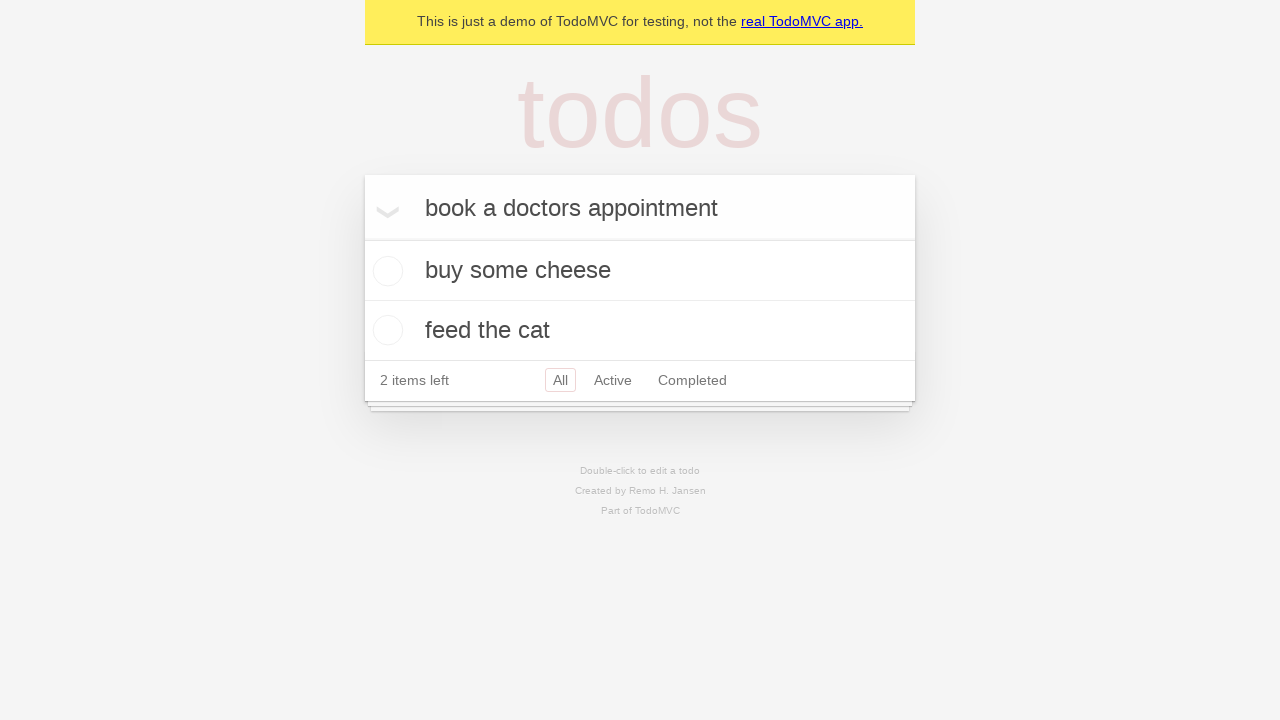

Pressed Enter to add todo 'book a doctors appointment' on internal:attr=[placeholder="What needs to be done?"i]
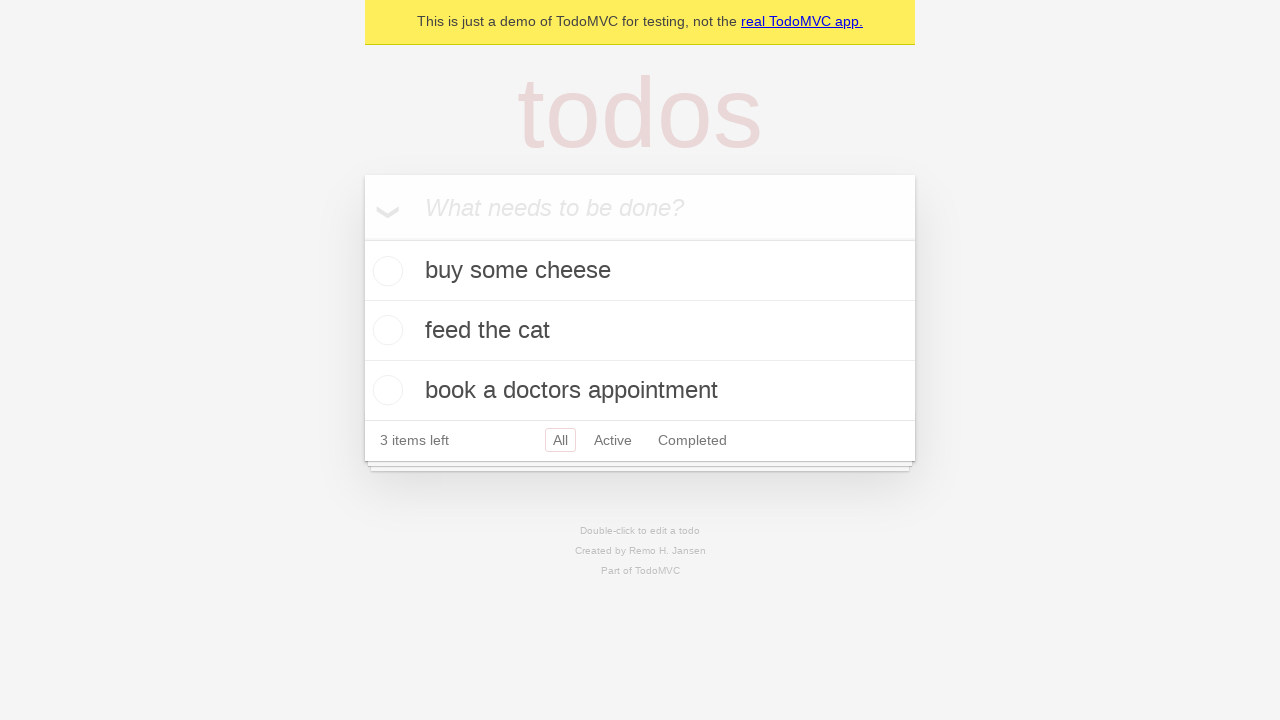

Double-clicked second todo item to enable edit mode at (640, 331) on internal:testid=[data-testid="todo-item"s] >> nth=1
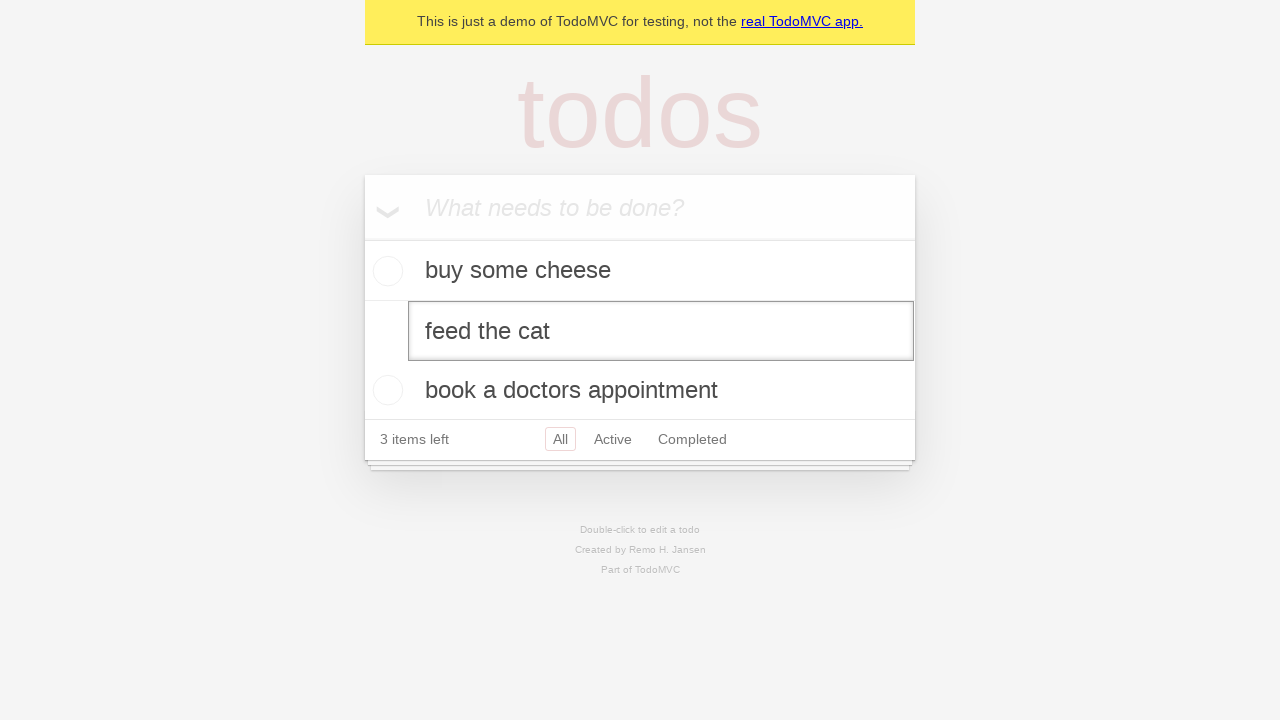

Filled edit textbox with new text 'buy some sausages' on internal:testid=[data-testid="todo-item"s] >> nth=1 >> internal:role=textbox[nam
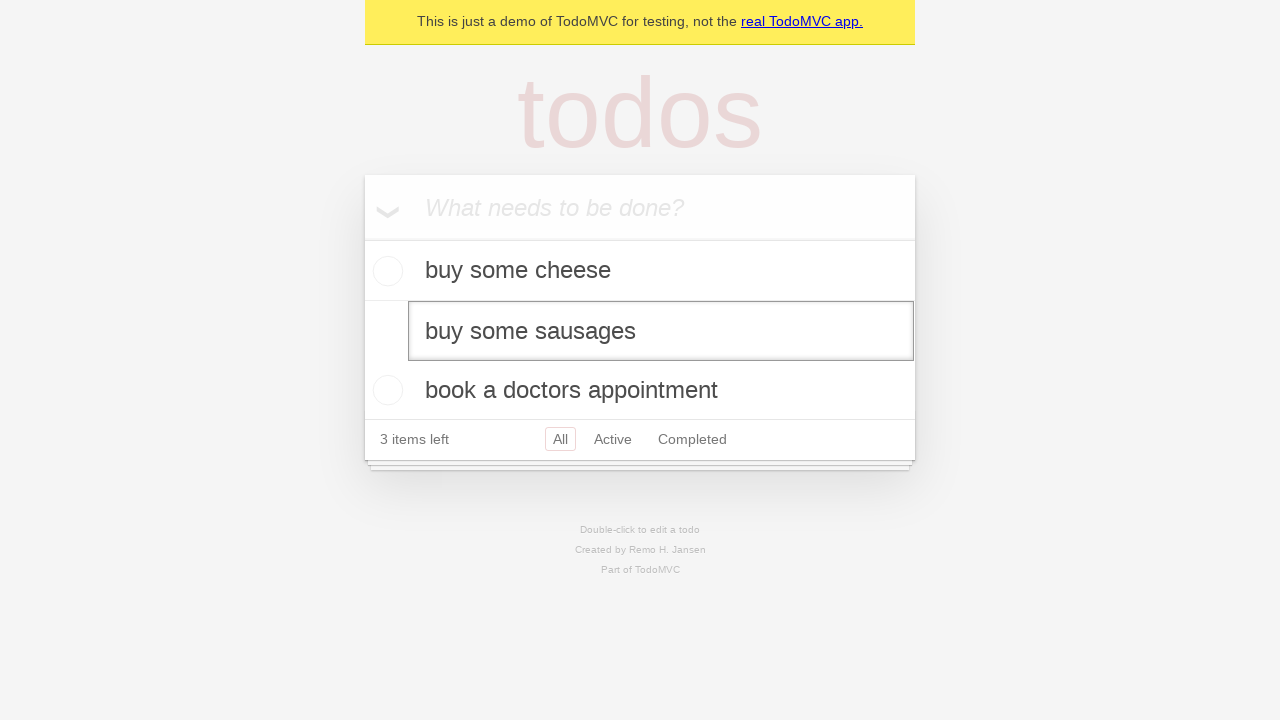

Dispatched blur event to save edit on input
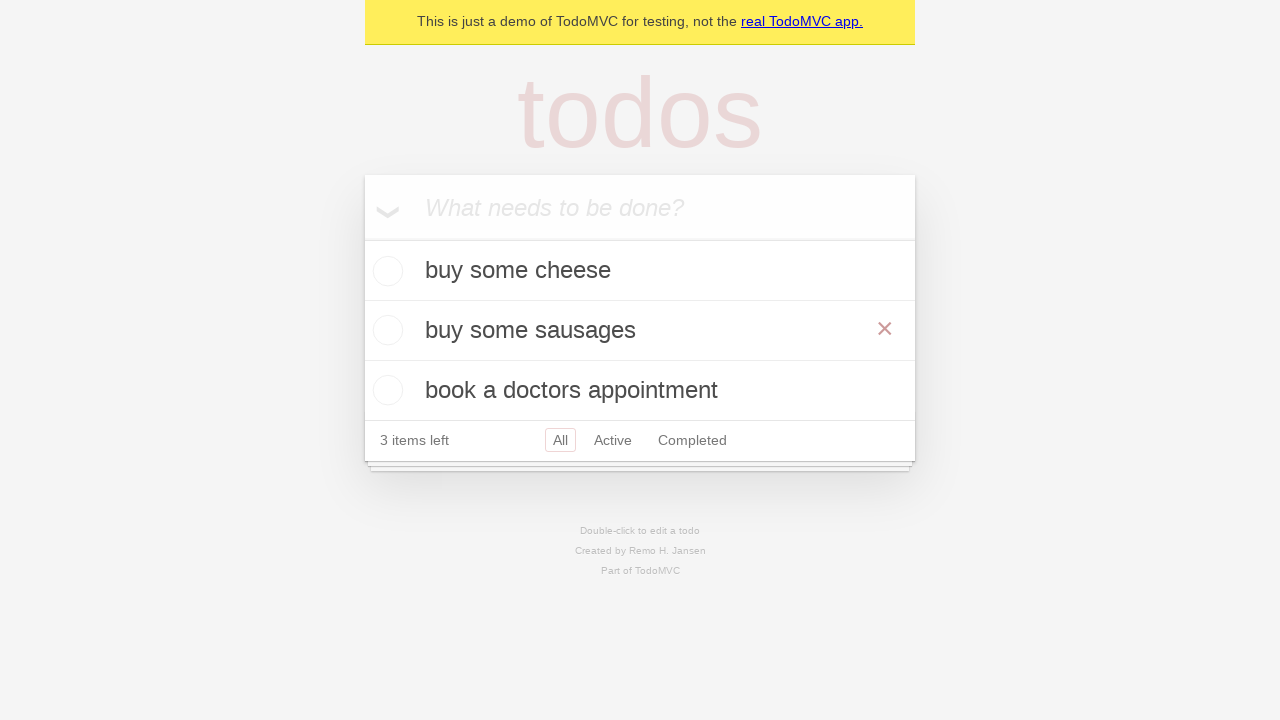

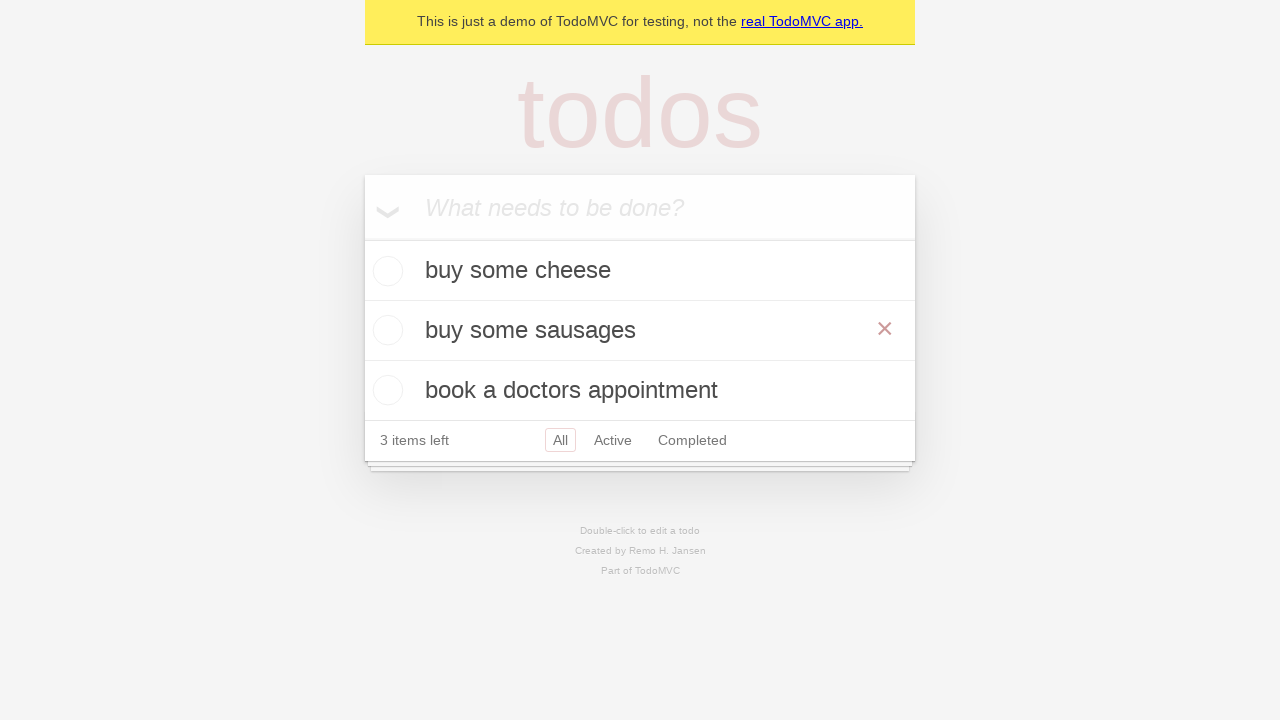